Tests e-commerce functionality by adding multiple vegetables to cart, proceeding to checkout, and applying a promo code to verify discount functionality

Starting URL: https://rahulshettyacademy.com/seleniumPractise/

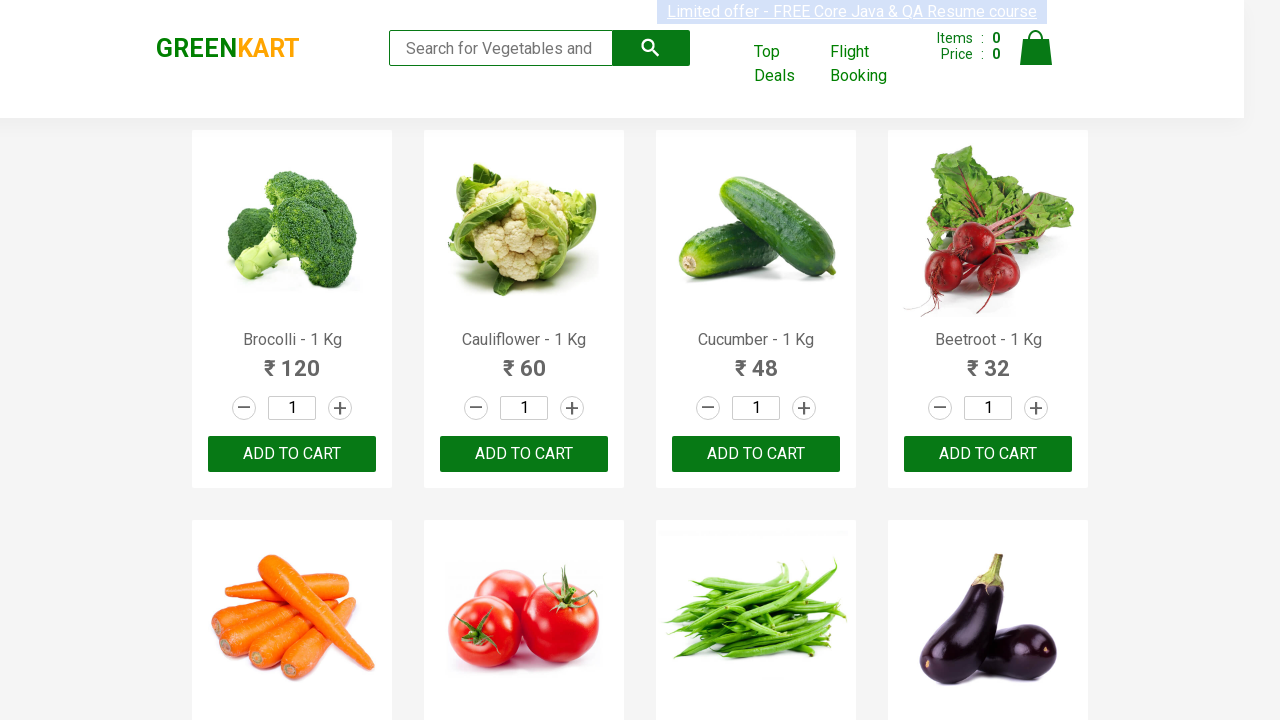

Waited for product names to load on the page
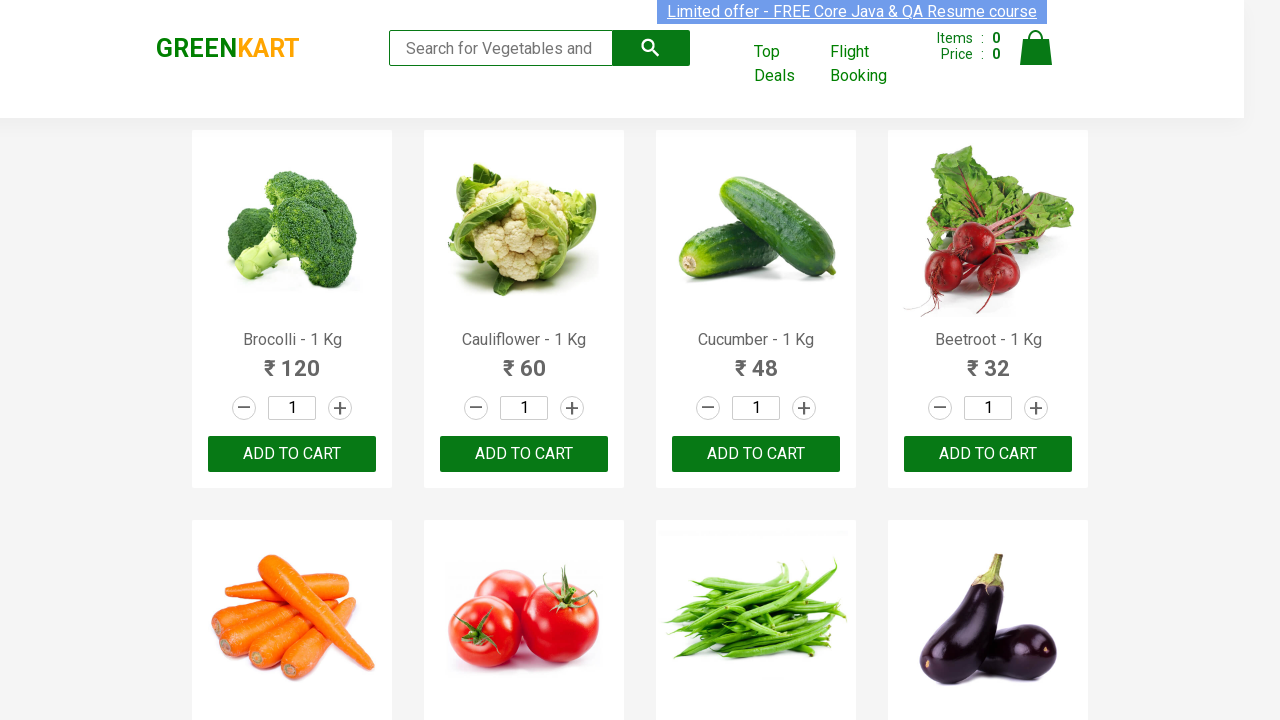

Retrieved all product name elements from the page
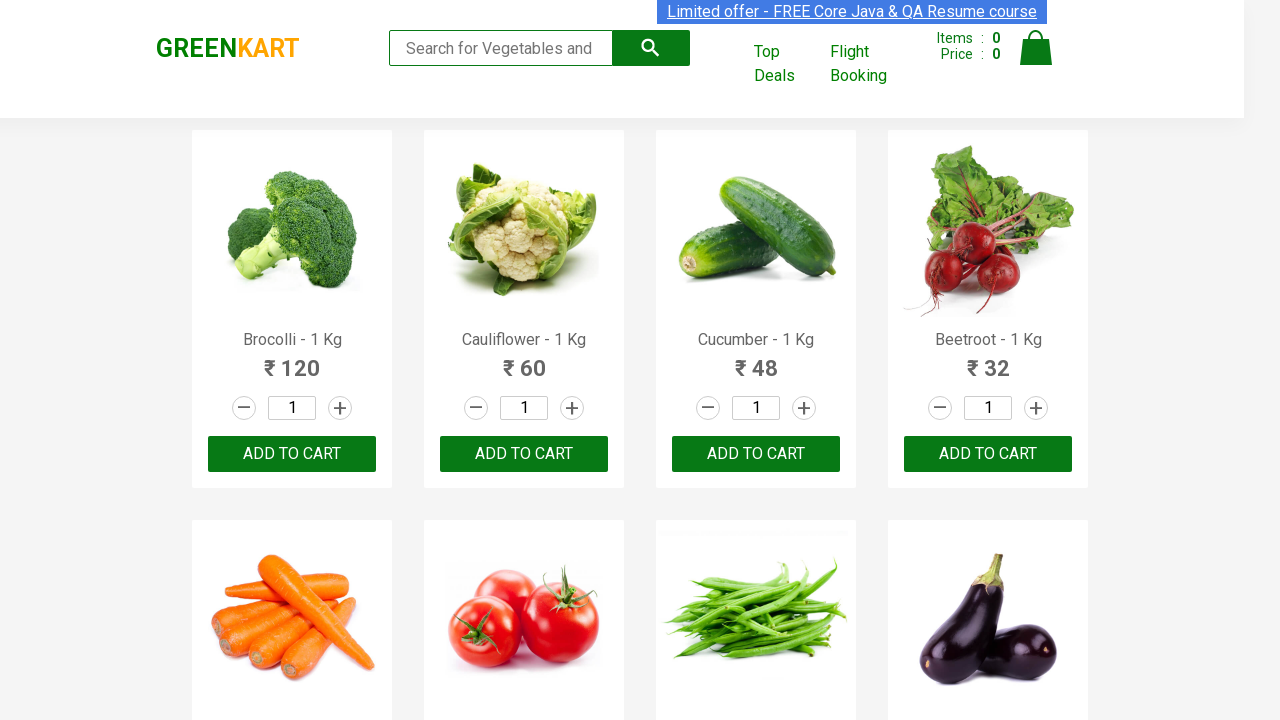

Retrieved all 'Add to Cart' buttons for products
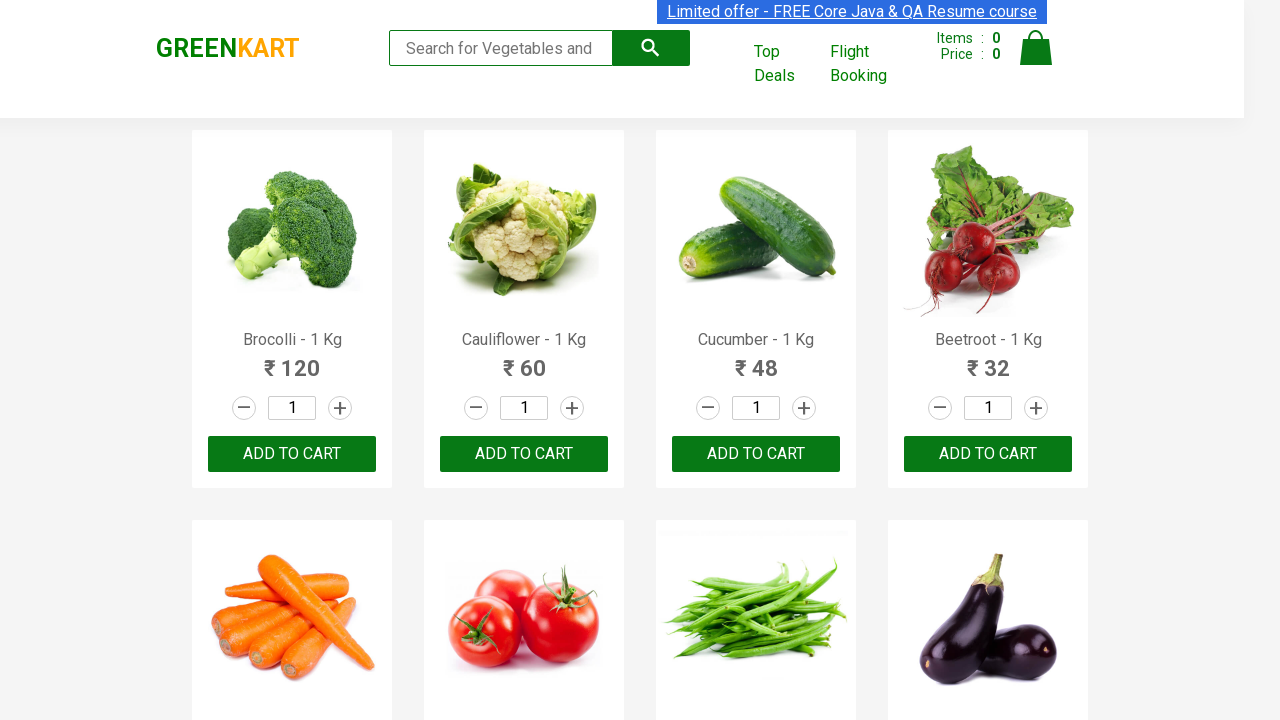

Added 'Brocolli' to cart at (292, 454) on xpath=//div[@class='product-action']/button >> nth=0
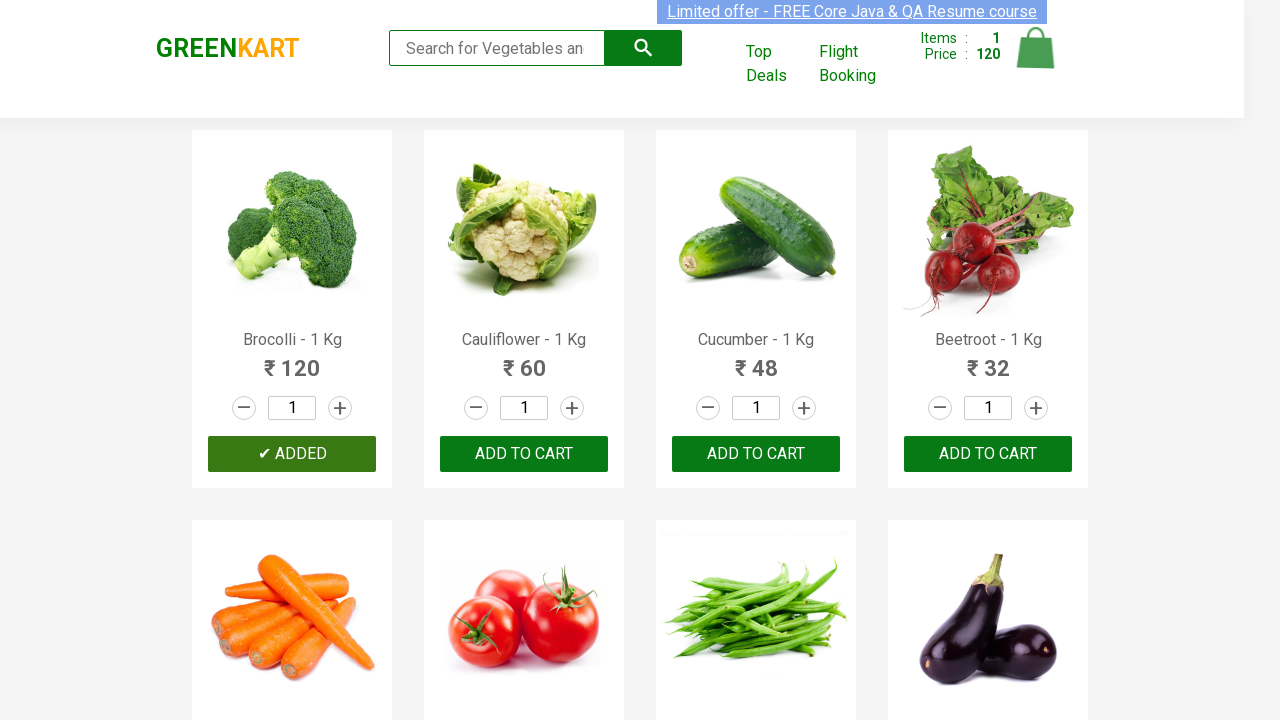

Added 'Cucumber' to cart at (756, 454) on xpath=//div[@class='product-action']/button >> nth=2
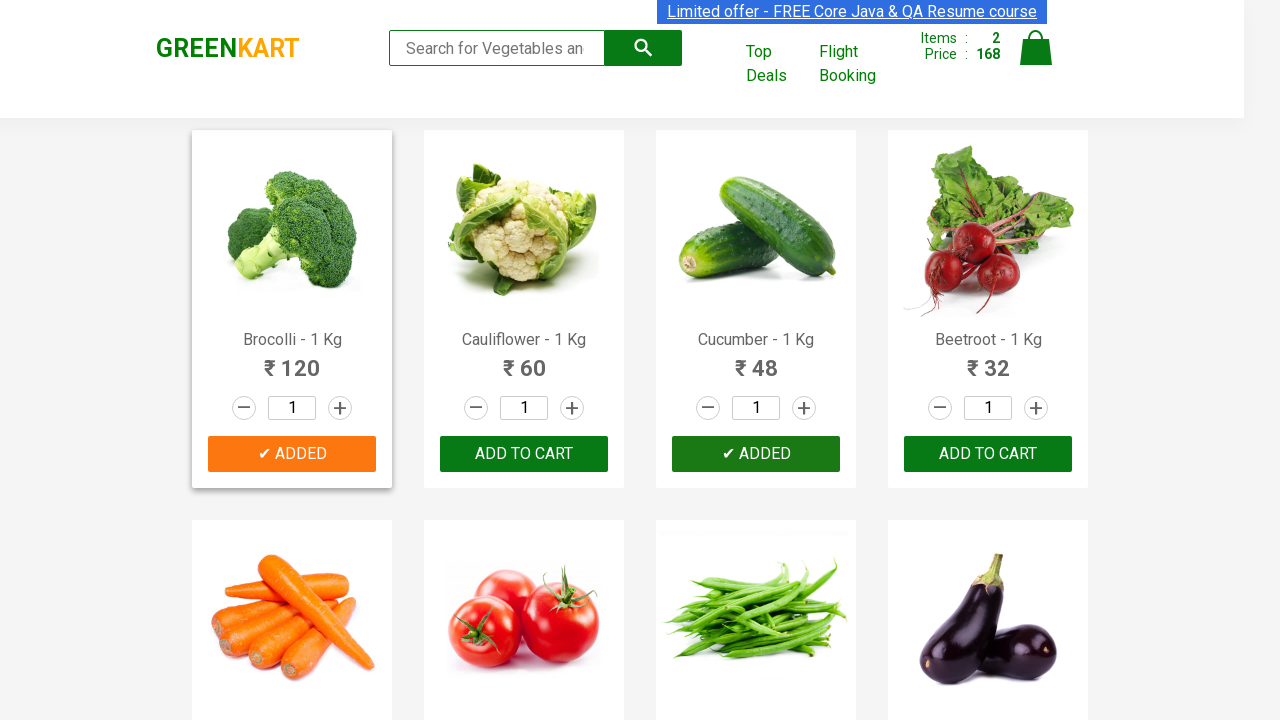

Added 'Beetroot' to cart at (988, 454) on xpath=//div[@class='product-action']/button >> nth=3
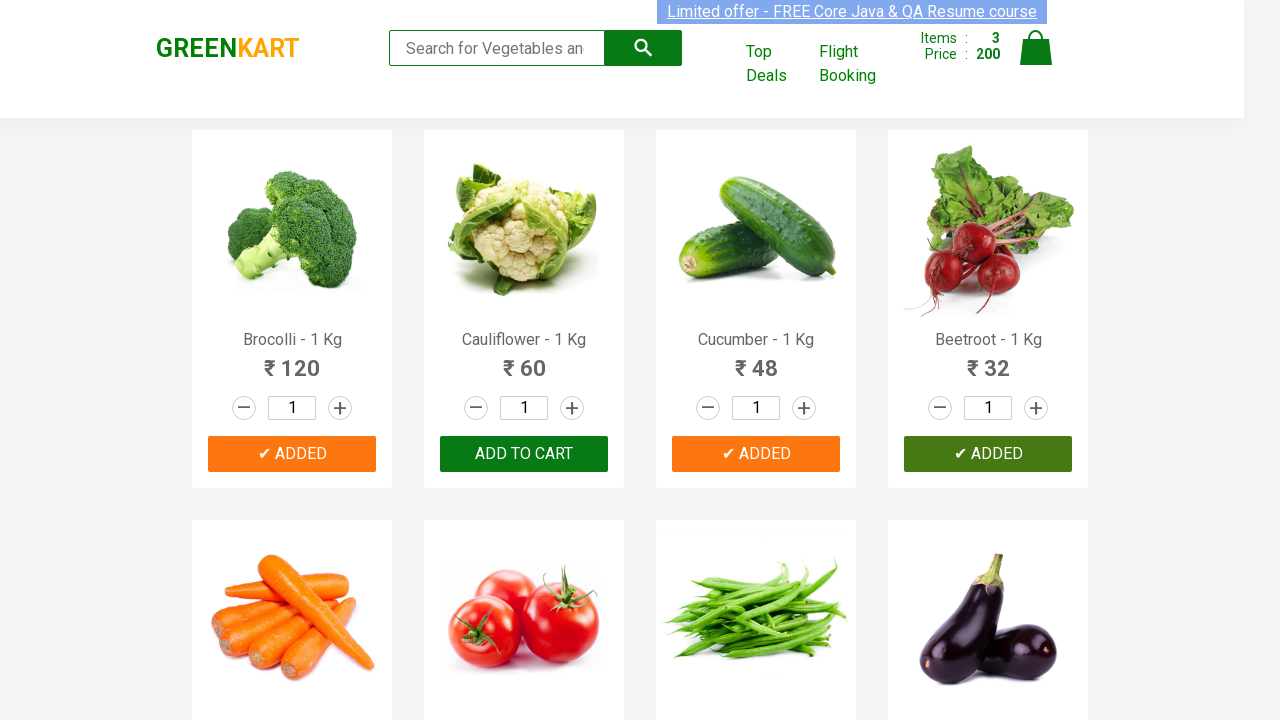

Added 'Carrot' to cart at (292, 360) on xpath=//div[@class='product-action']/button >> nth=4
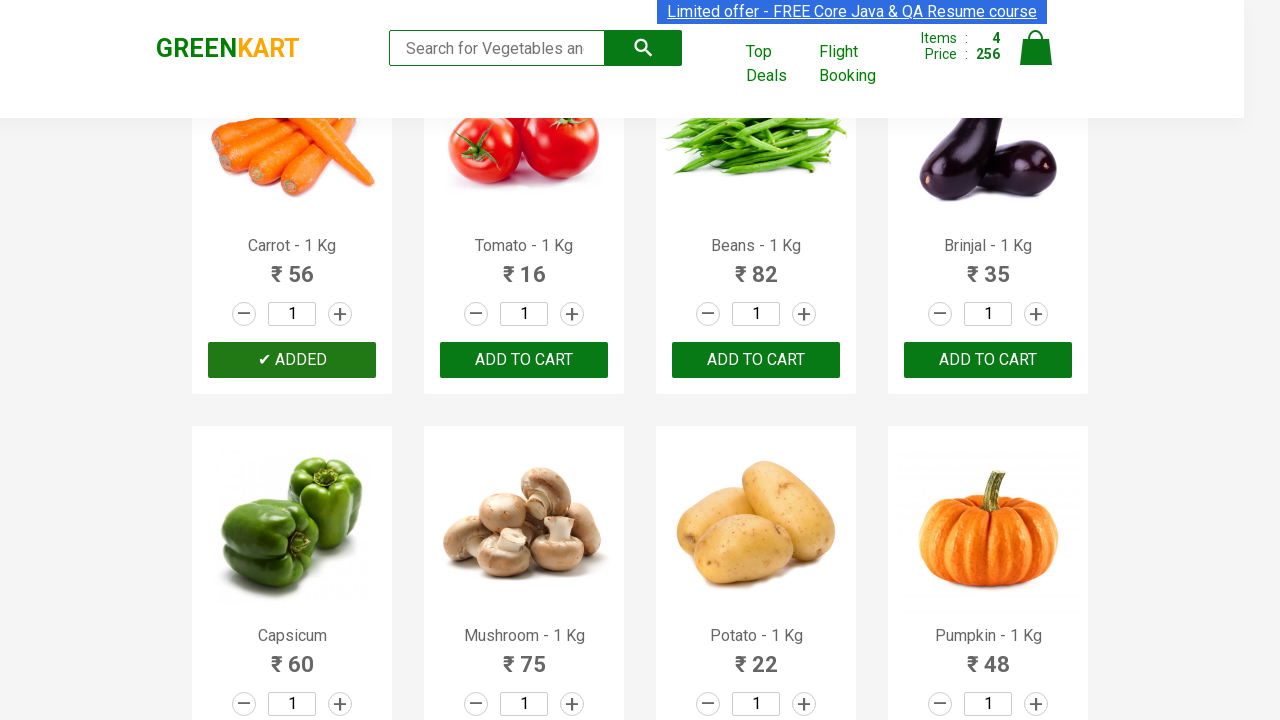

Clicked on the cart icon to view cart at (1036, 48) on img[alt='Cart']
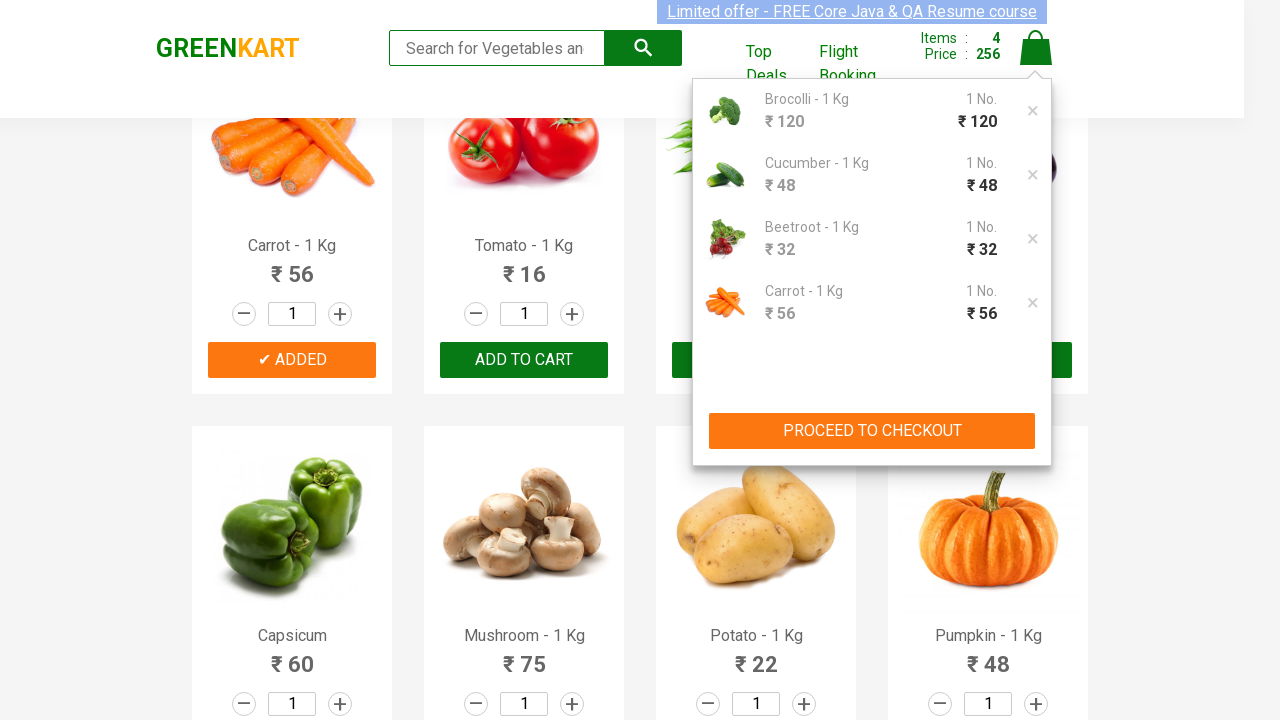

Clicked 'PROCEED TO CHECKOUT' button at (872, 431) on xpath=//button[contains(text(),'PROCEED TO CHECKOUT')]
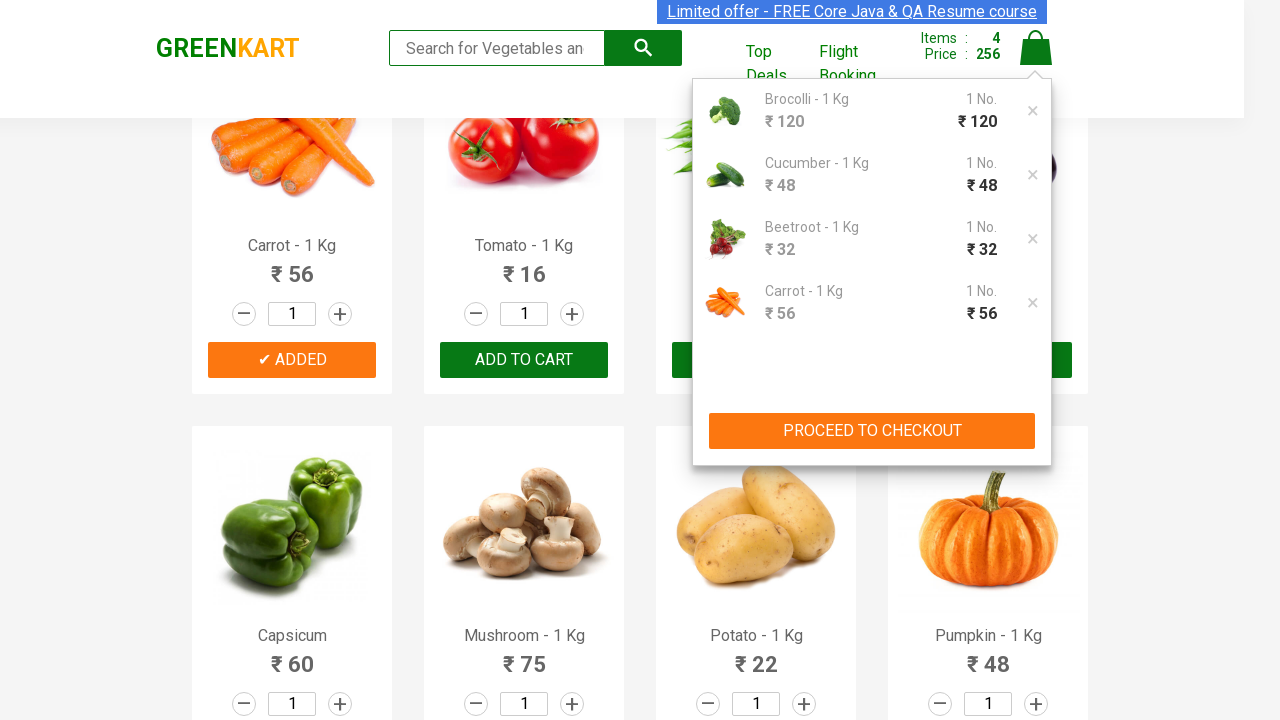

Waited for promo code input field to become visible
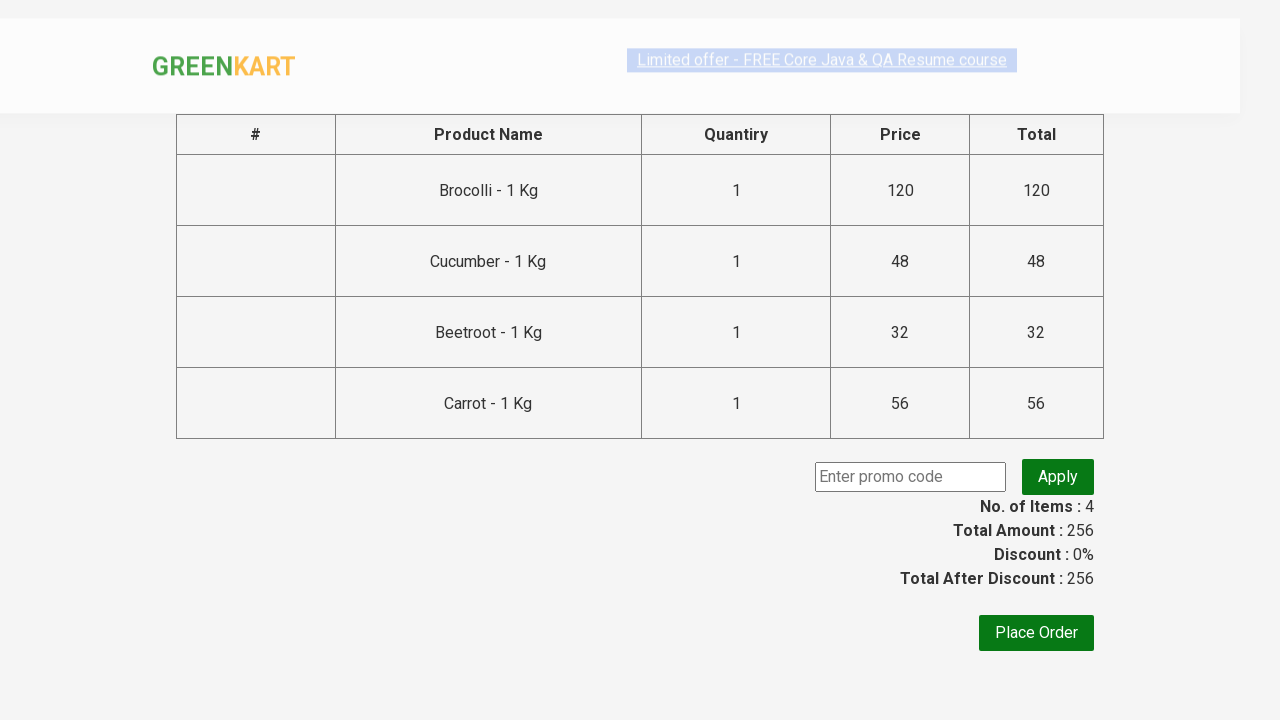

Entered promo code 'rahulshettyacademy' into the promo code field on input.promoCode
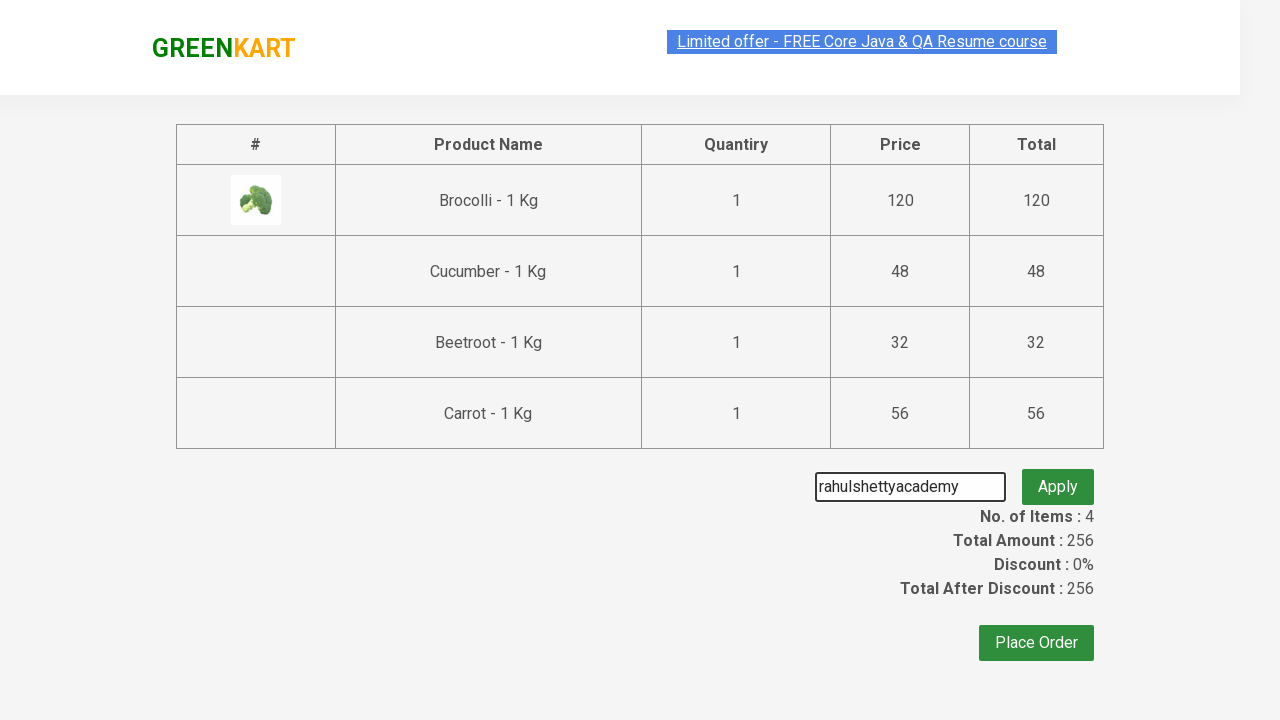

Clicked the 'Apply' button to apply the promo code at (1058, 477) on button.promoBtn
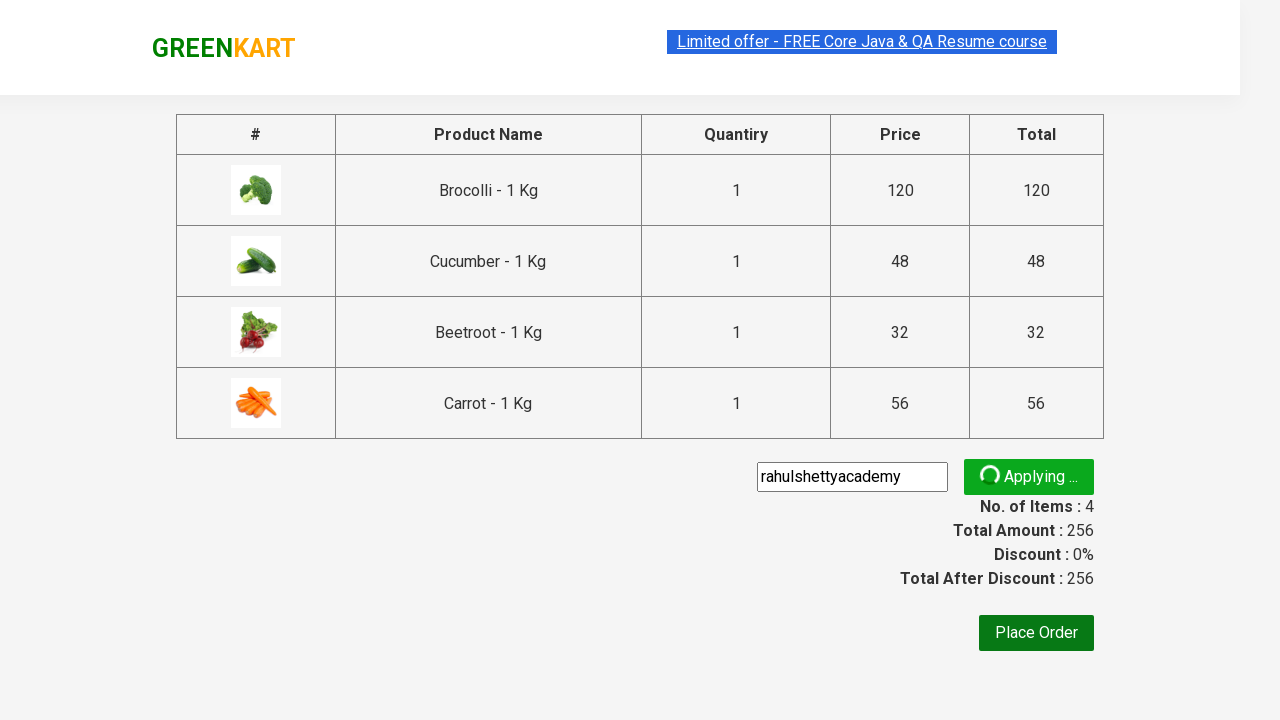

Verified promo code was applied - discount message appeared
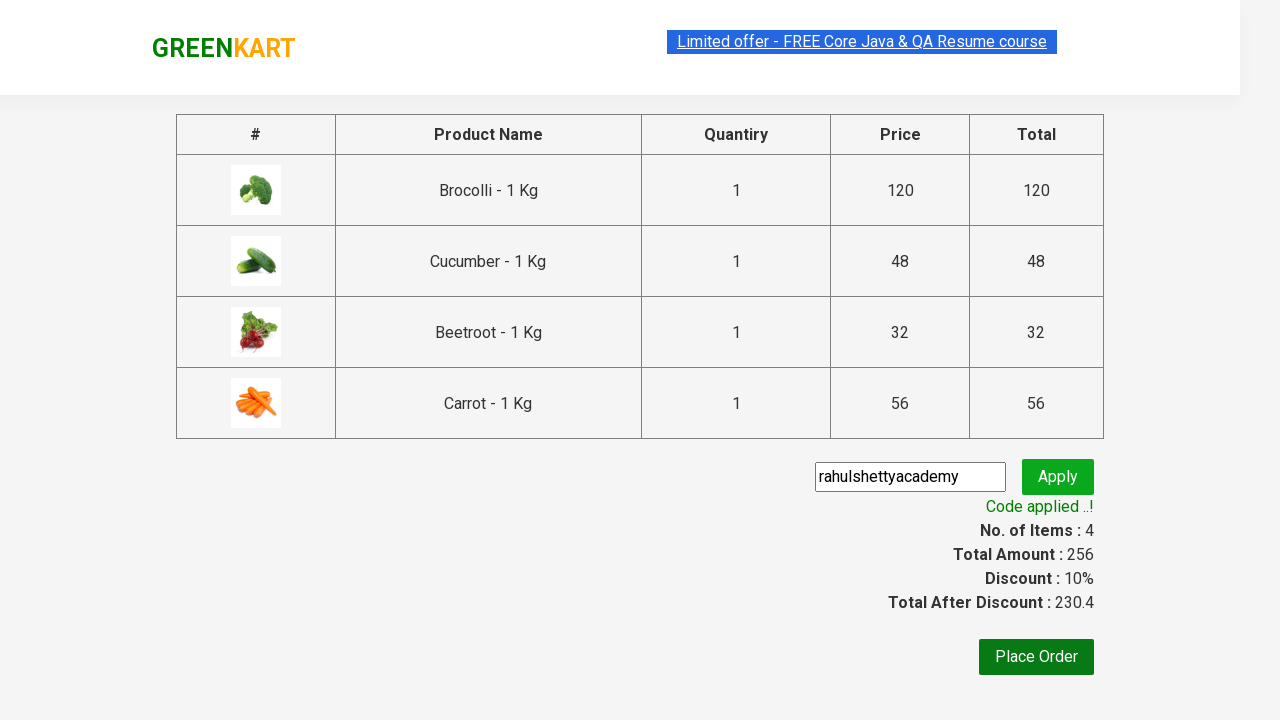

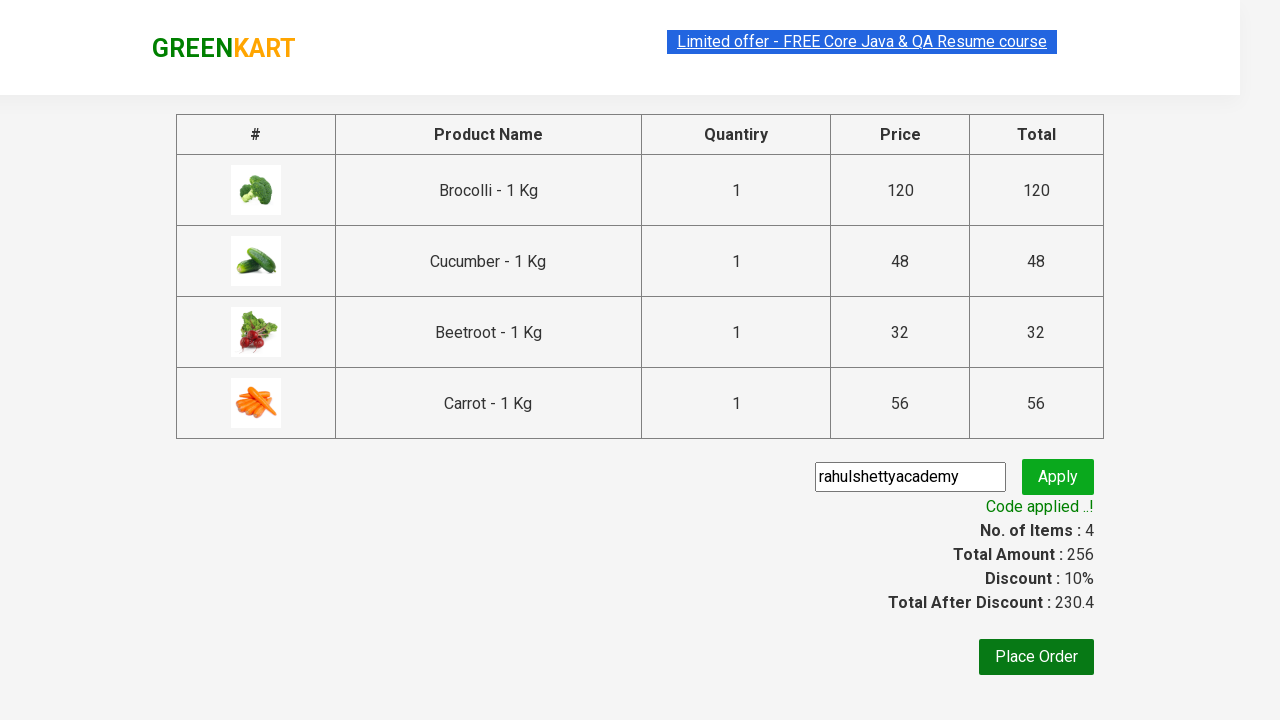